Tests appending text to an input field by navigating to the edit page, getting the existing value, and appending additional text.

Starting URL: https://letcode.in/test

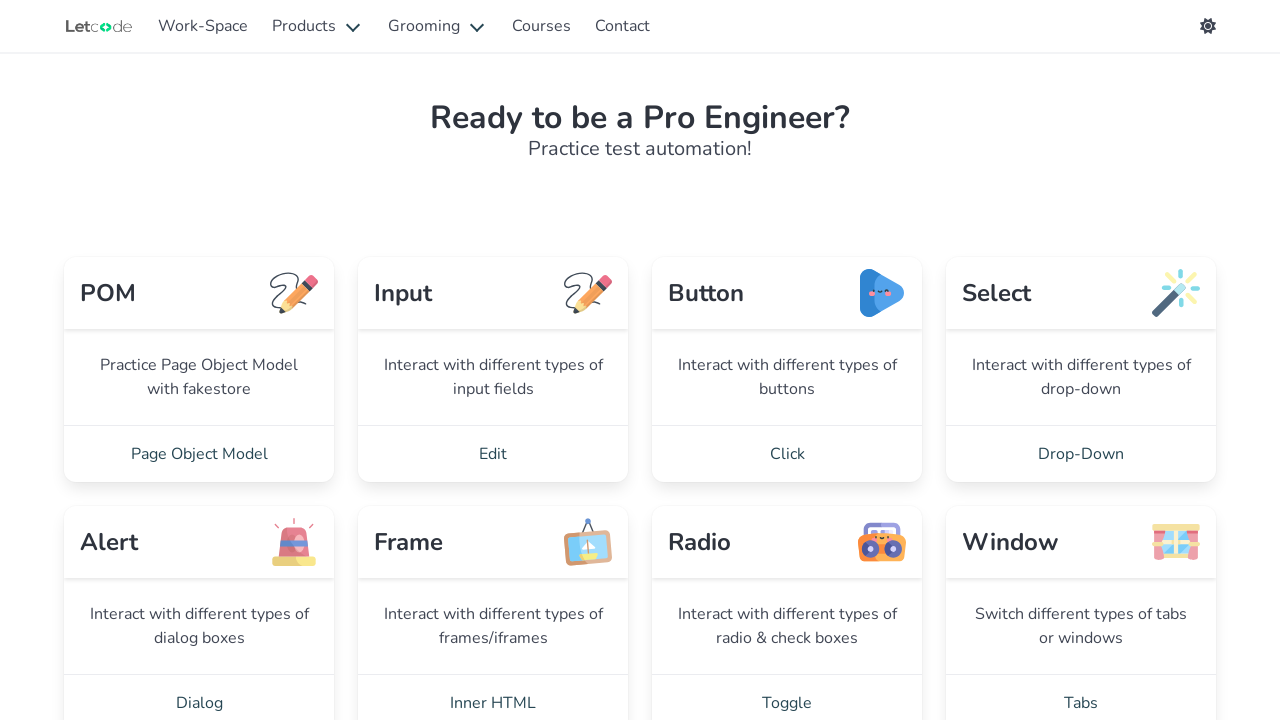

Clicked on Edit link to navigate to edit page at (493, 454) on xpath=//a[@href='/edit']
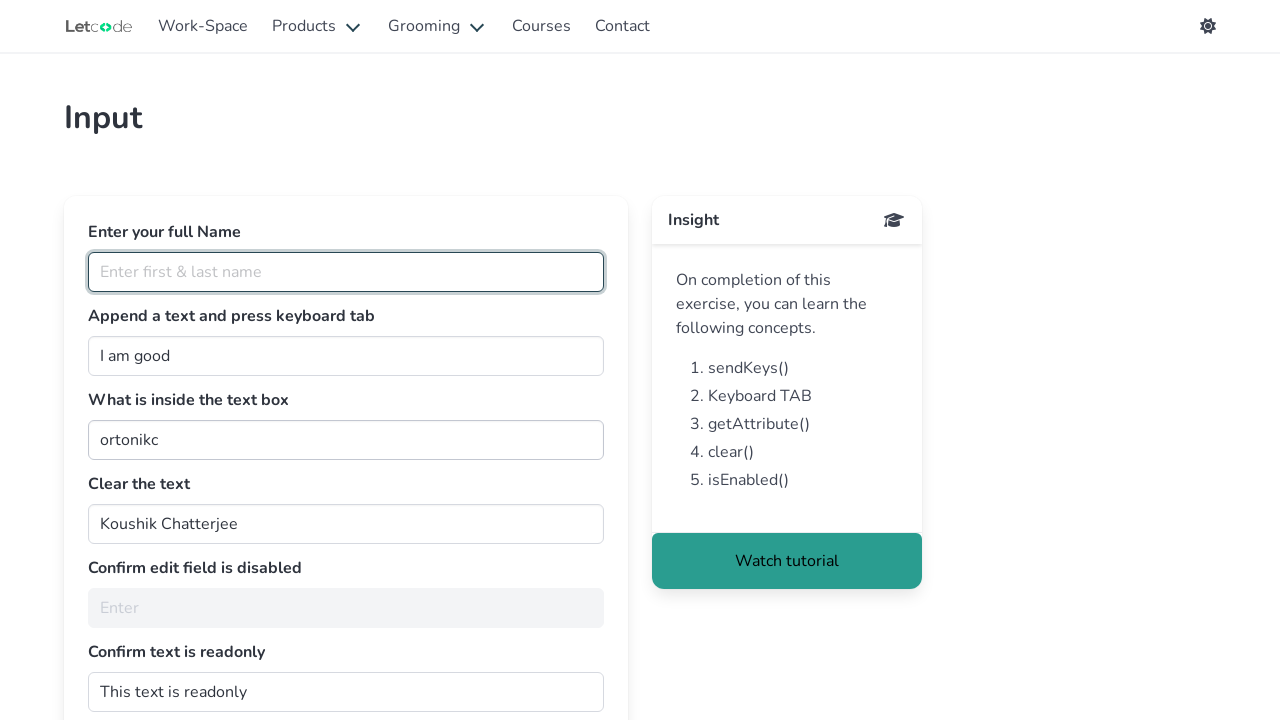

Edit page loaded and h1 title became visible
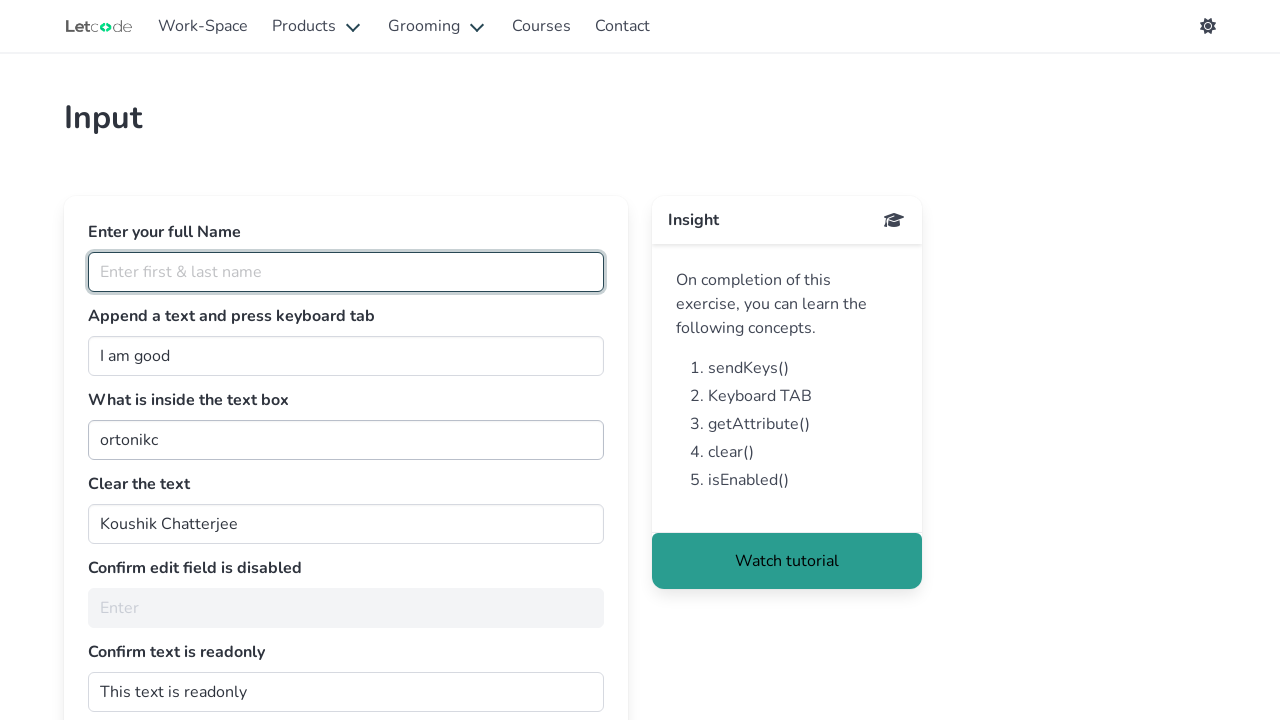

Retrieved existing value from input field: 'I am good'
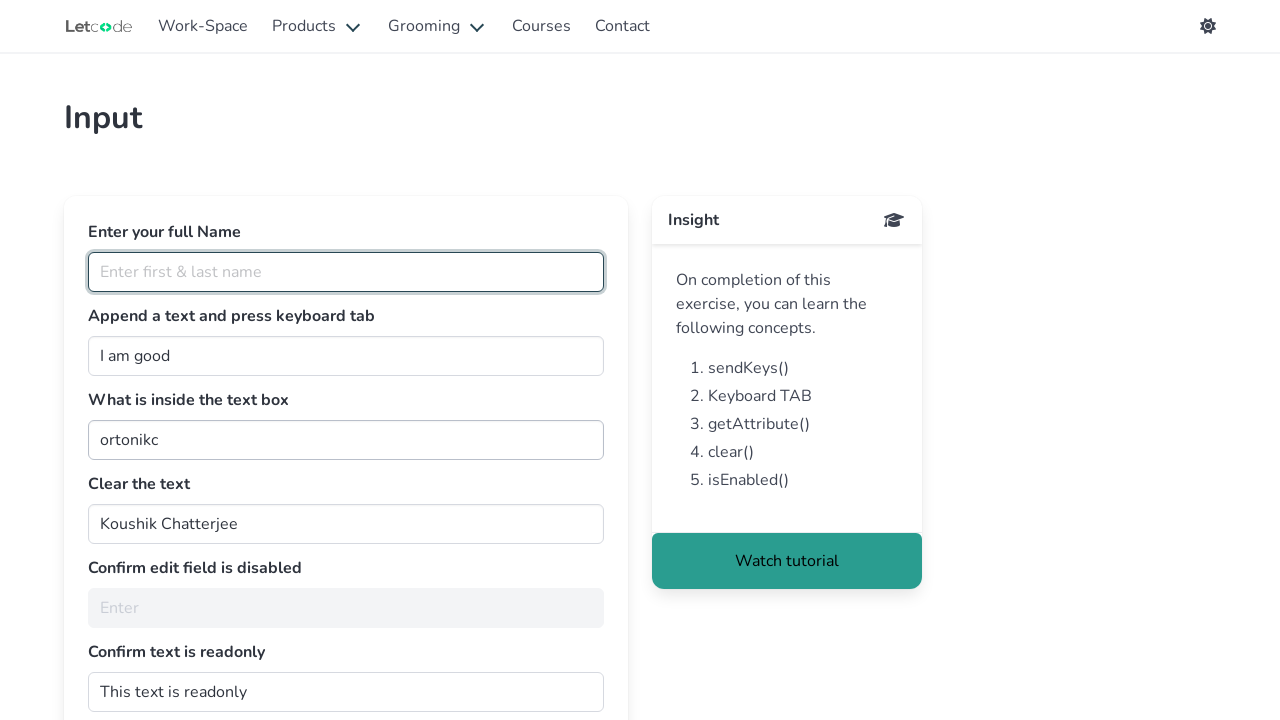

Appended ' Testing' to the input field value on #join
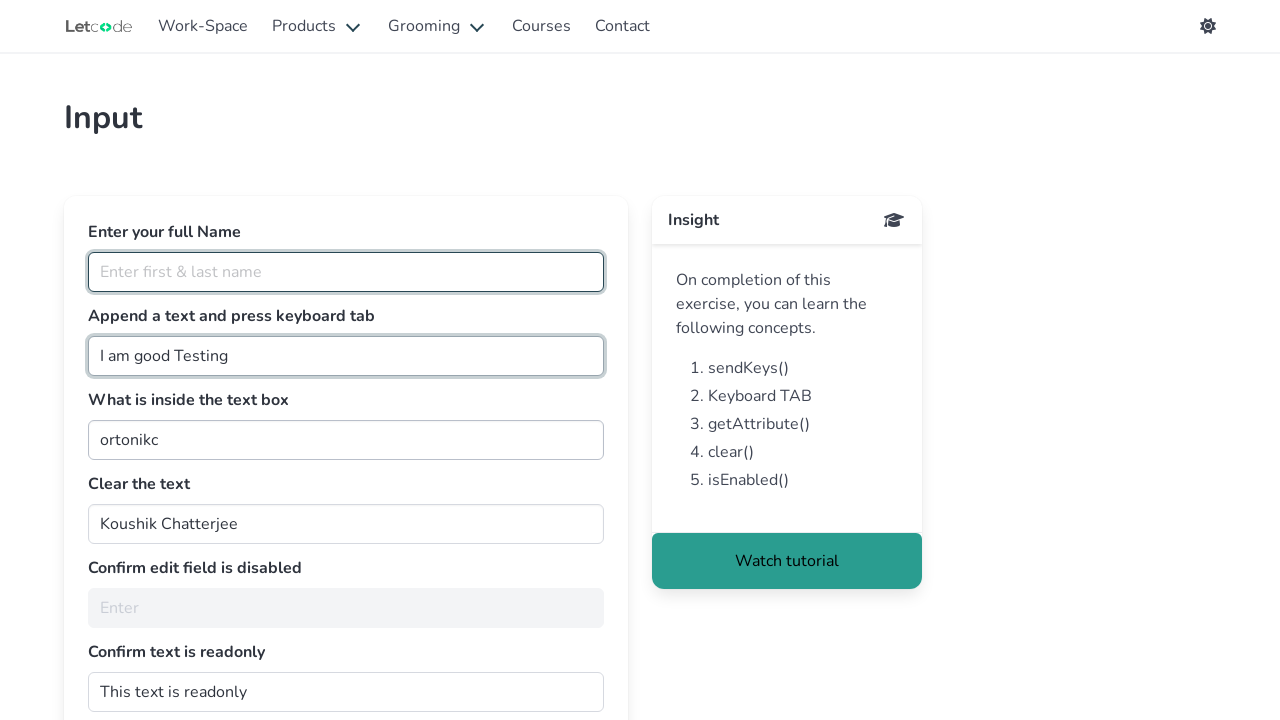

Pressed Tab key to move focus away from input field
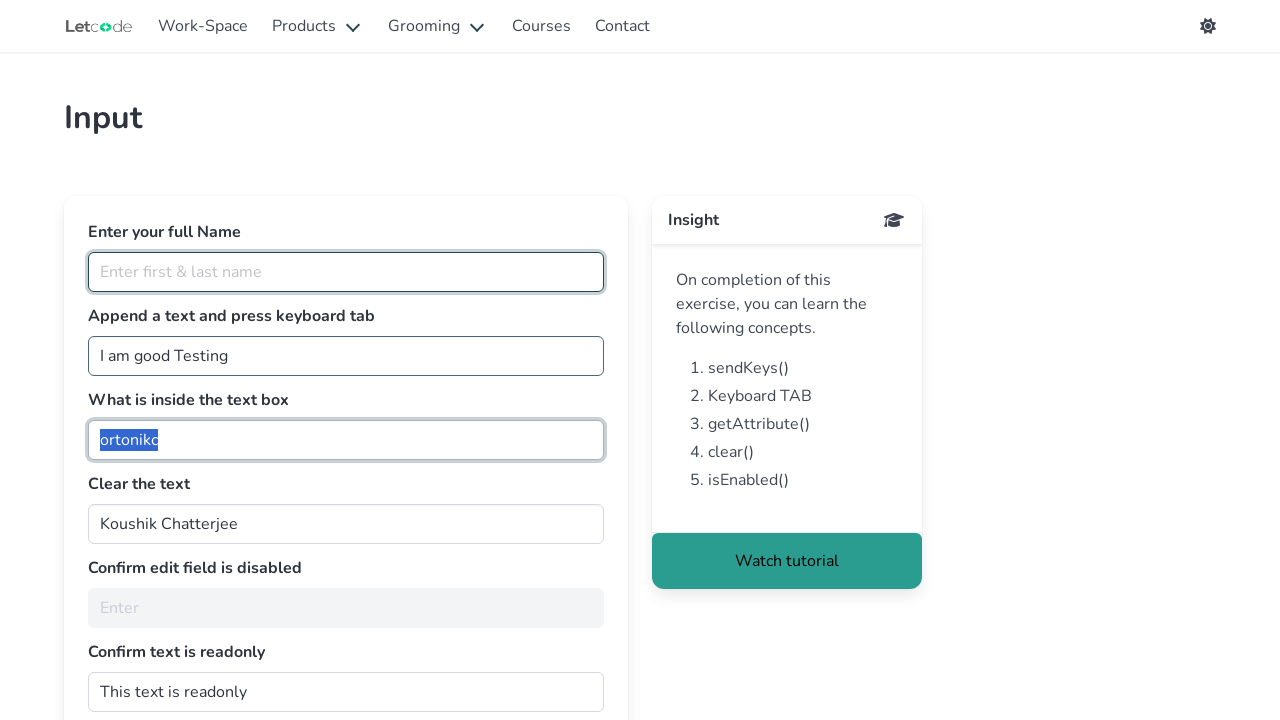

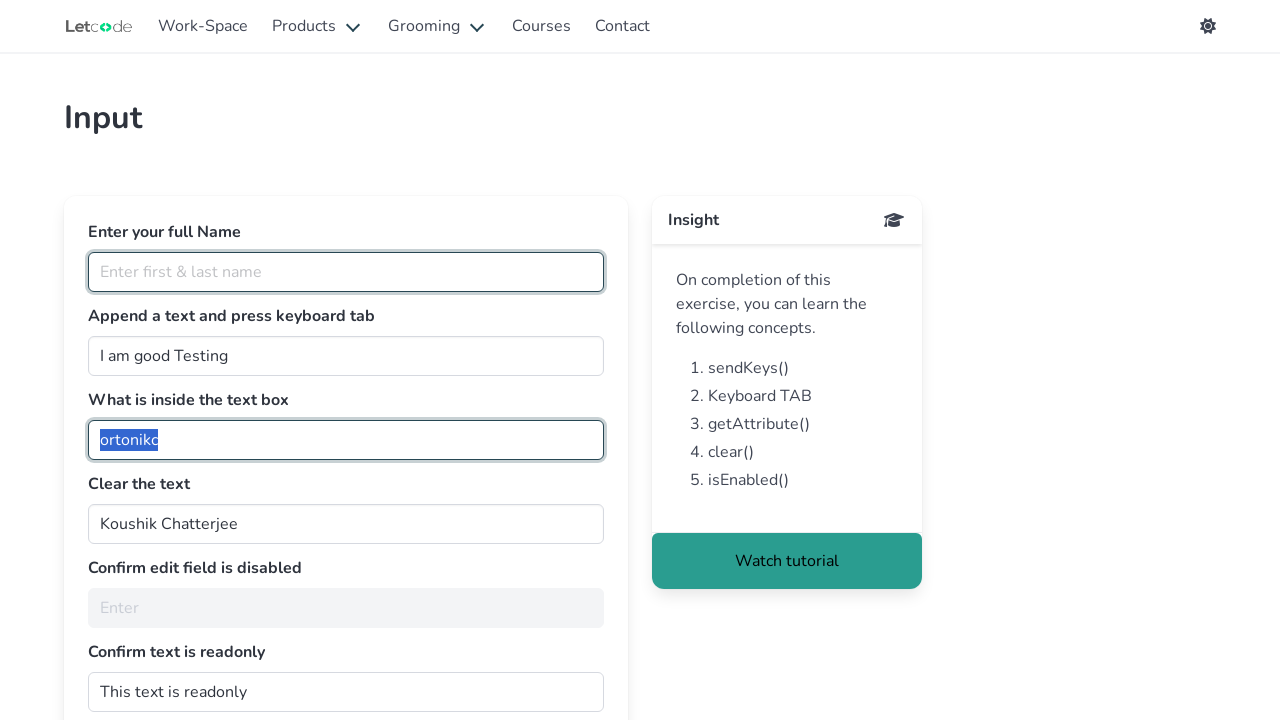